Tests that the browser back button works correctly with filter navigation.

Starting URL: https://demo.playwright.dev/todomvc

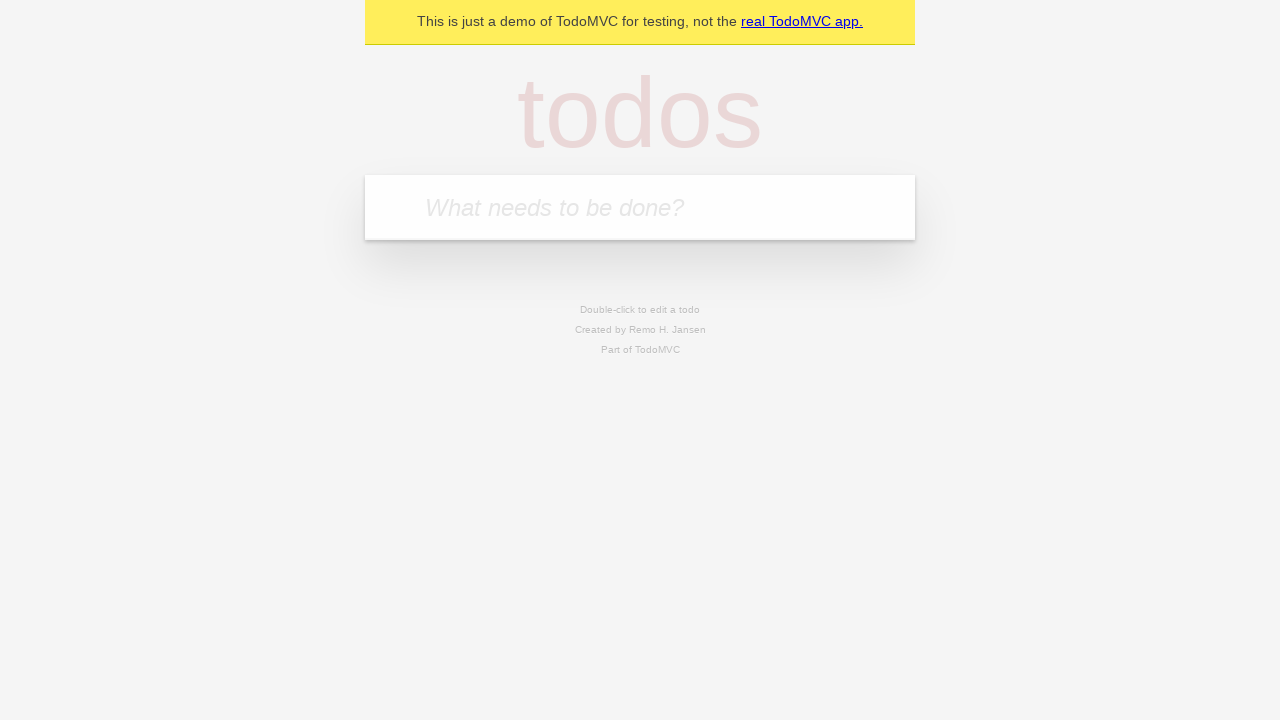

Filled todo input with 'buy some cheese' on internal:attr=[placeholder="What needs to be done?"i]
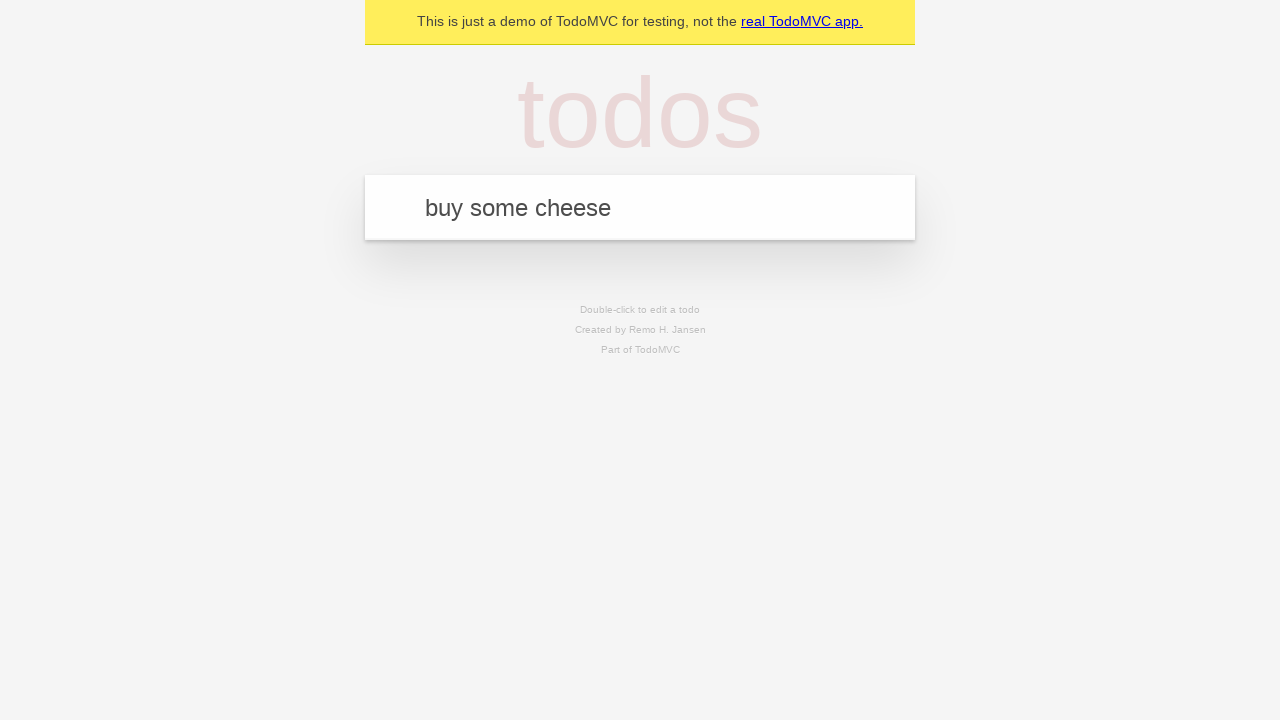

Pressed Enter to add first todo on internal:attr=[placeholder="What needs to be done?"i]
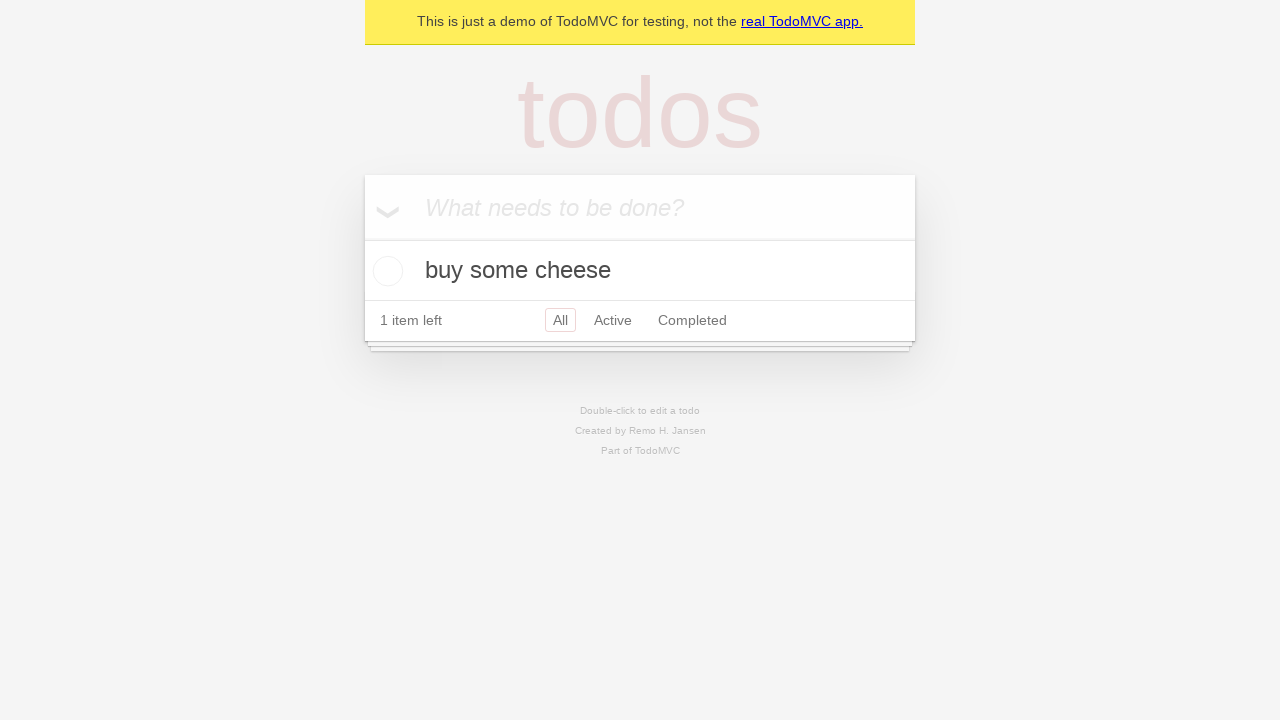

Filled todo input with 'feed the cat' on internal:attr=[placeholder="What needs to be done?"i]
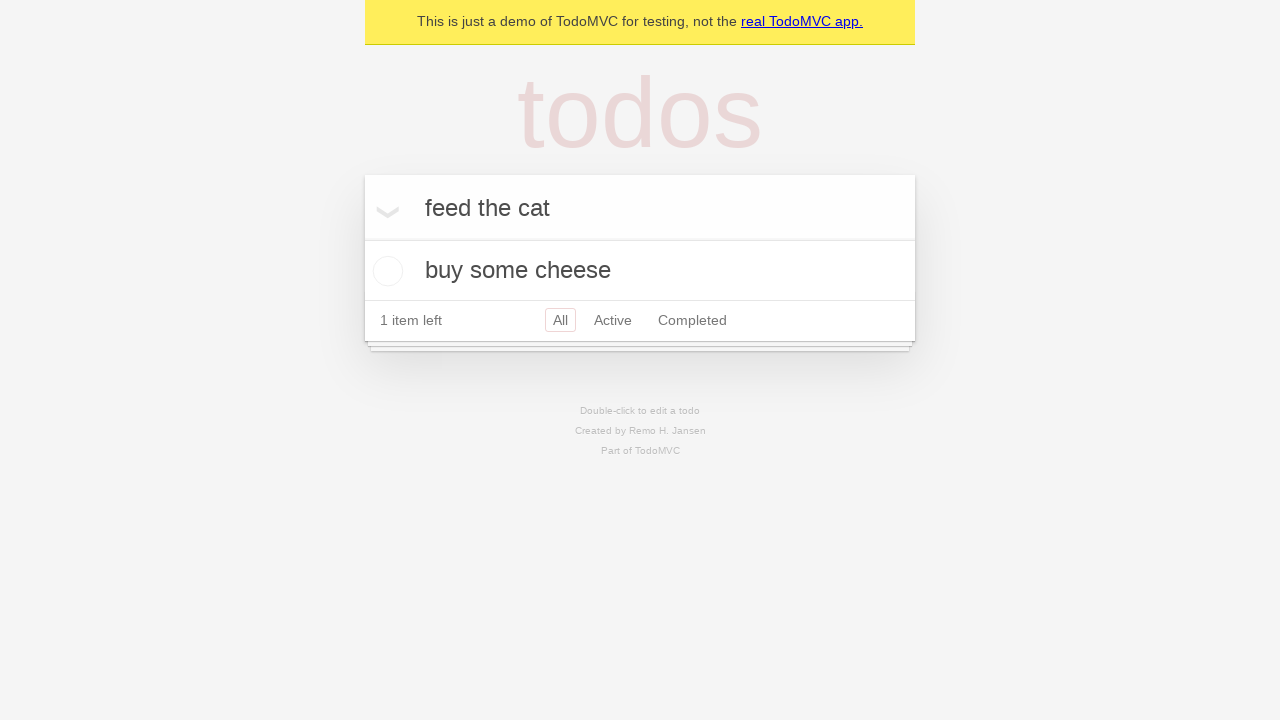

Pressed Enter to add second todo on internal:attr=[placeholder="What needs to be done?"i]
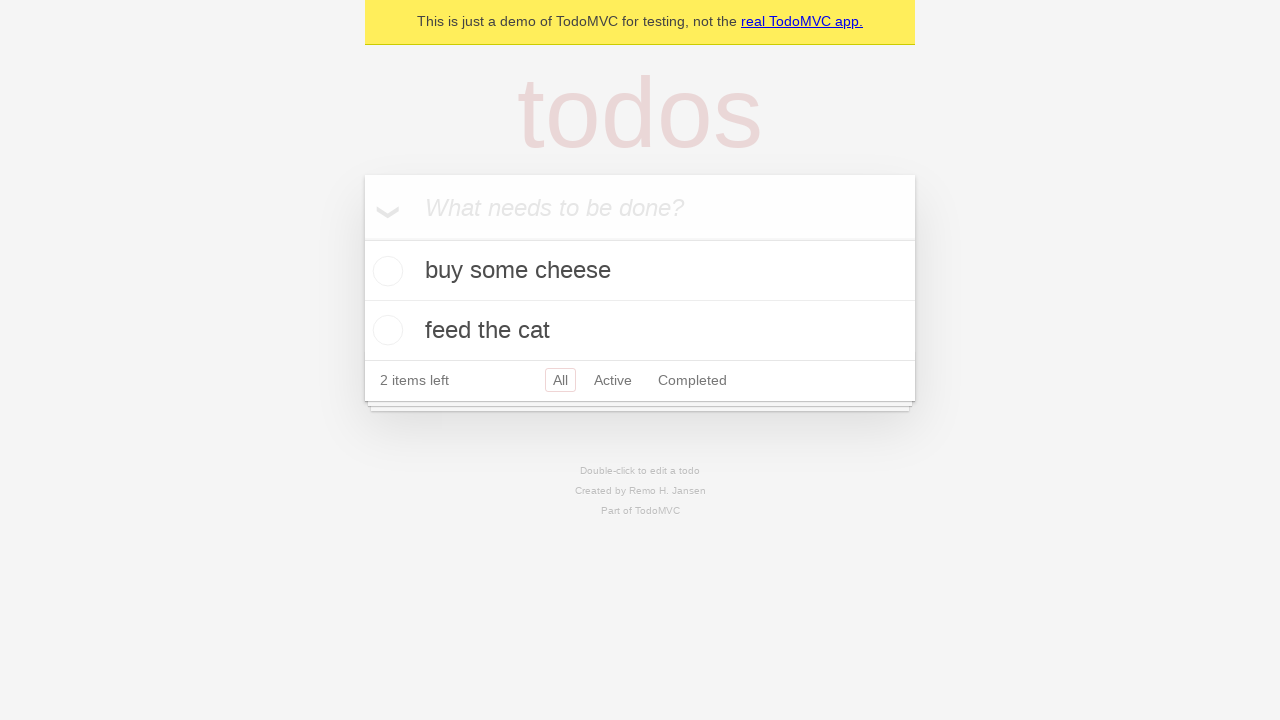

Filled todo input with 'book a doctors appointment' on internal:attr=[placeholder="What needs to be done?"i]
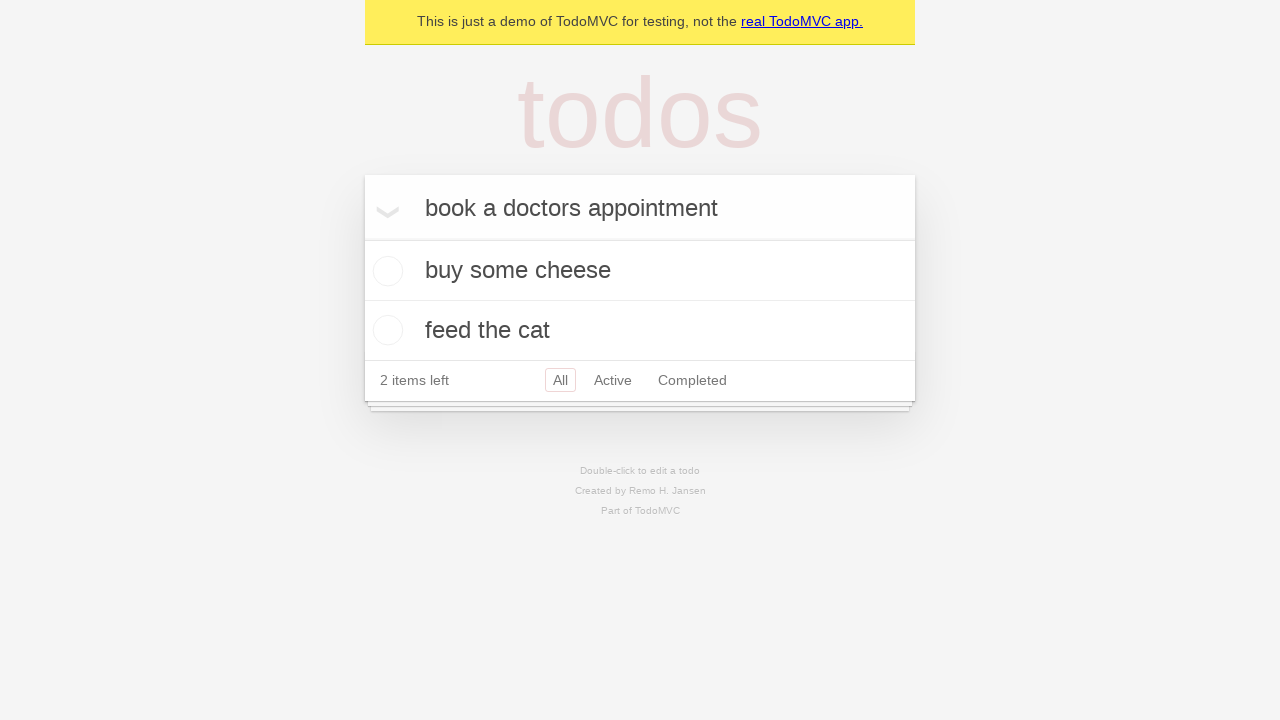

Pressed Enter to add third todo on internal:attr=[placeholder="What needs to be done?"i]
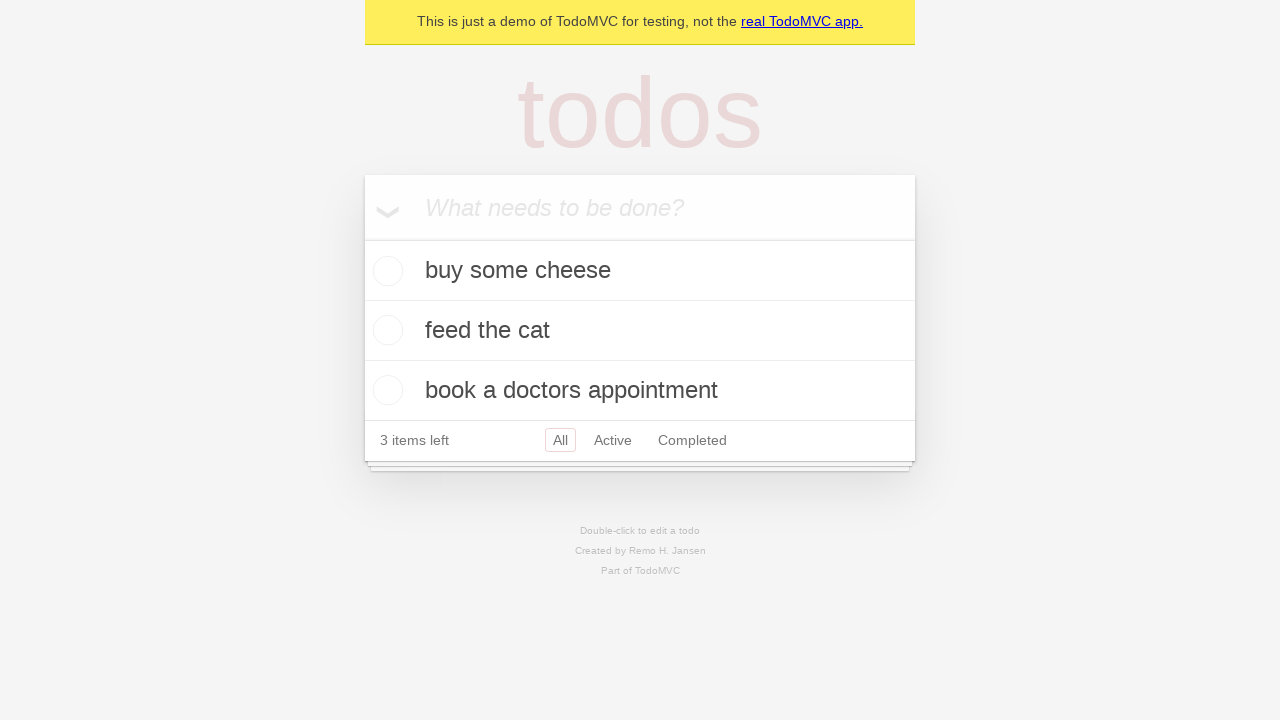

Checked the second todo item at (385, 330) on internal:testid=[data-testid="todo-item"s] >> nth=1 >> internal:role=checkbox
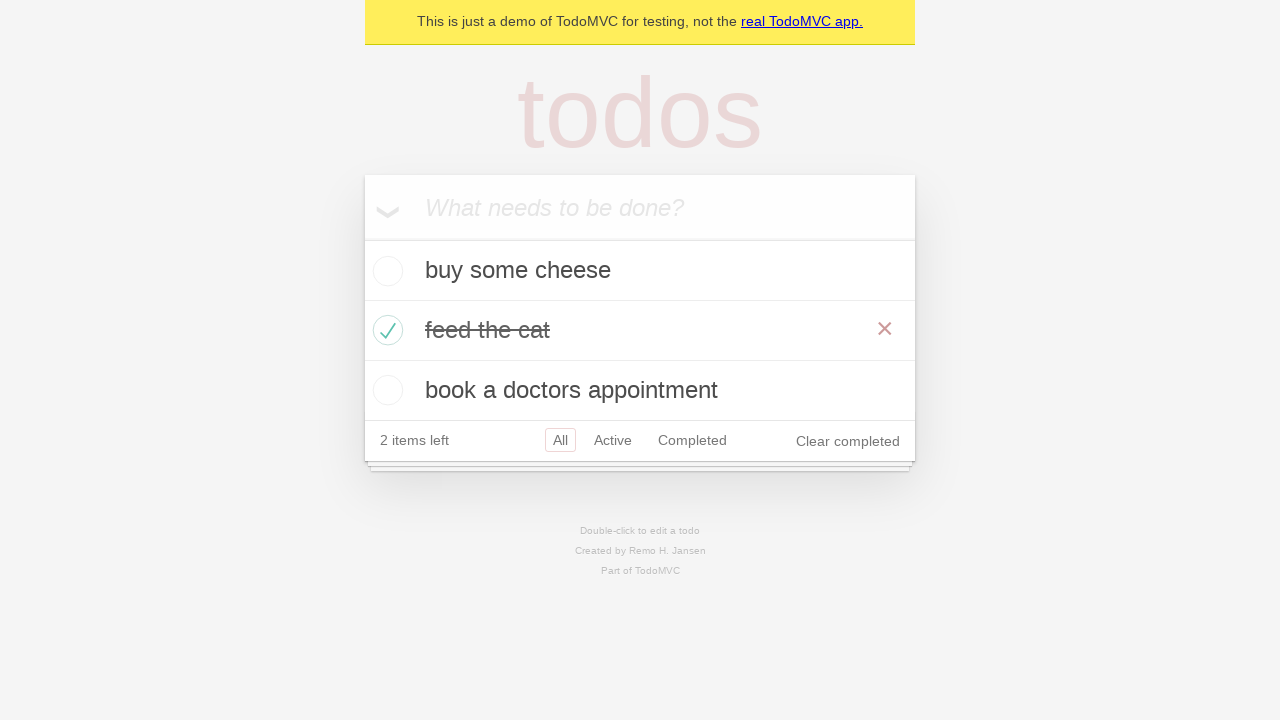

Clicked 'All' filter link at (560, 440) on internal:role=link[name="All"i]
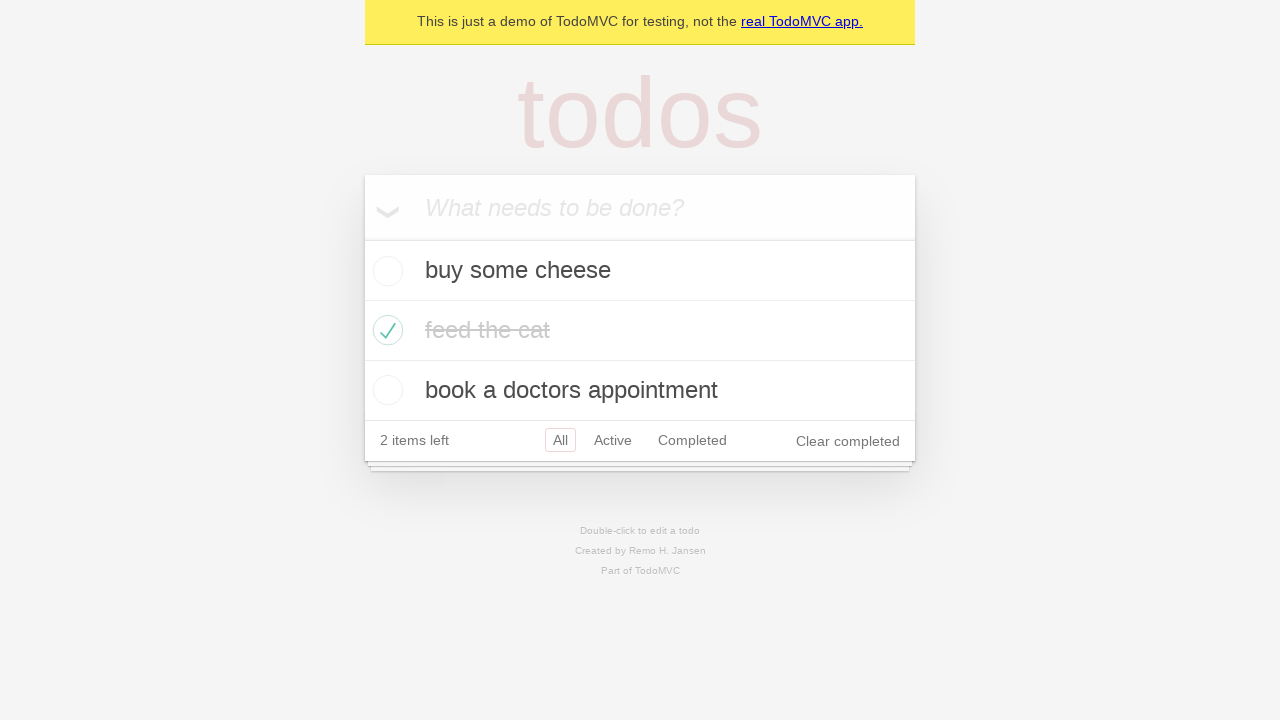

Clicked 'Active' filter link at (613, 440) on internal:role=link[name="Active"i]
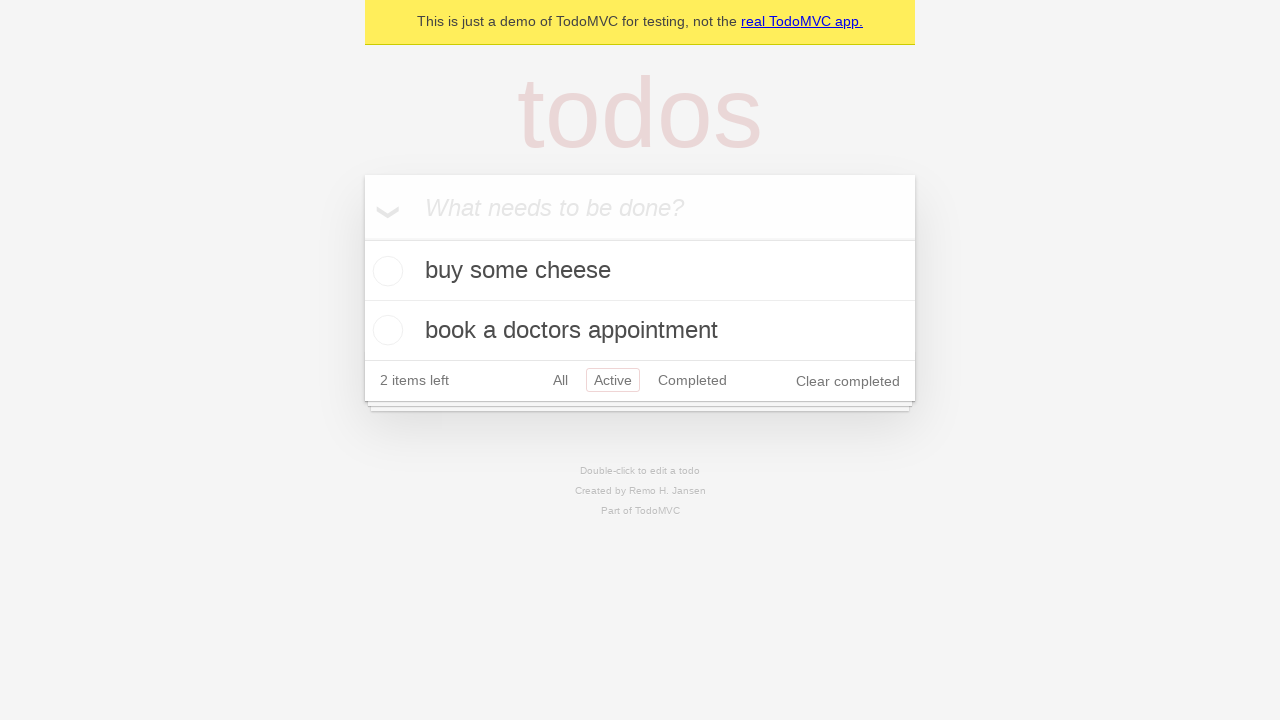

Clicked 'Completed' filter link at (692, 380) on internal:role=link[name="Completed"i]
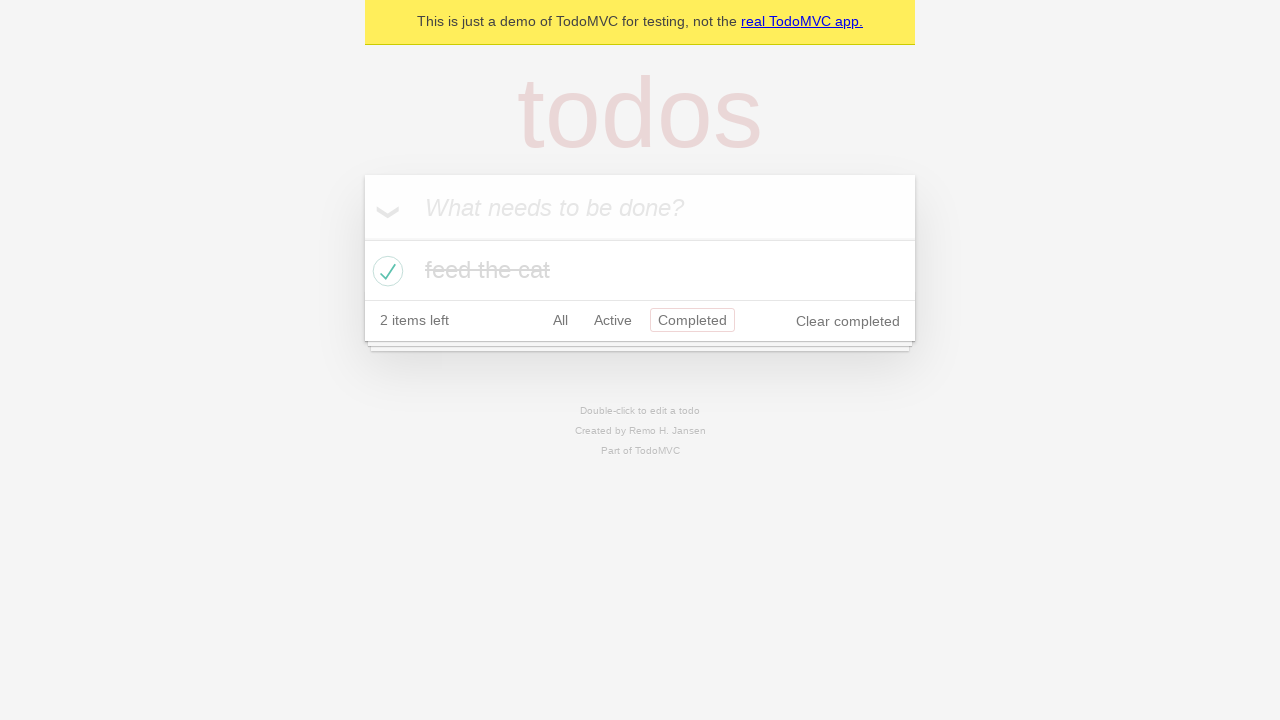

Navigated back using browser back button from Completed filter
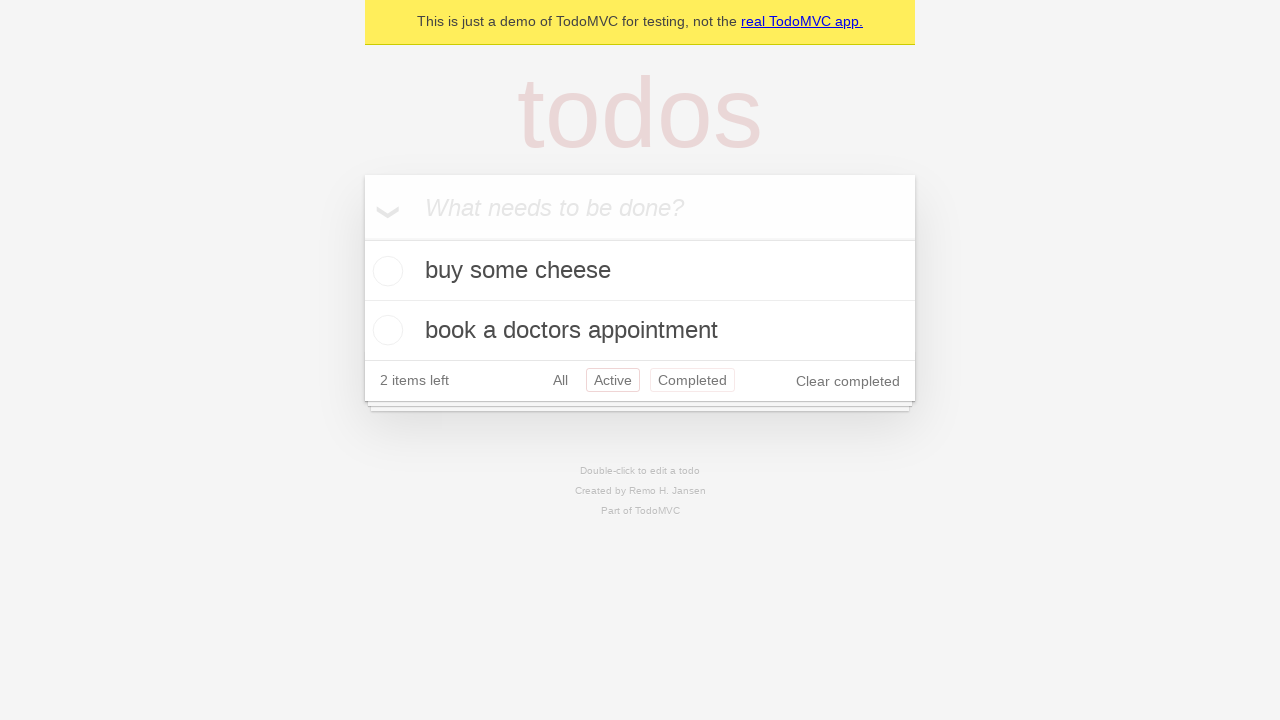

Navigated back using browser back button from Active filter
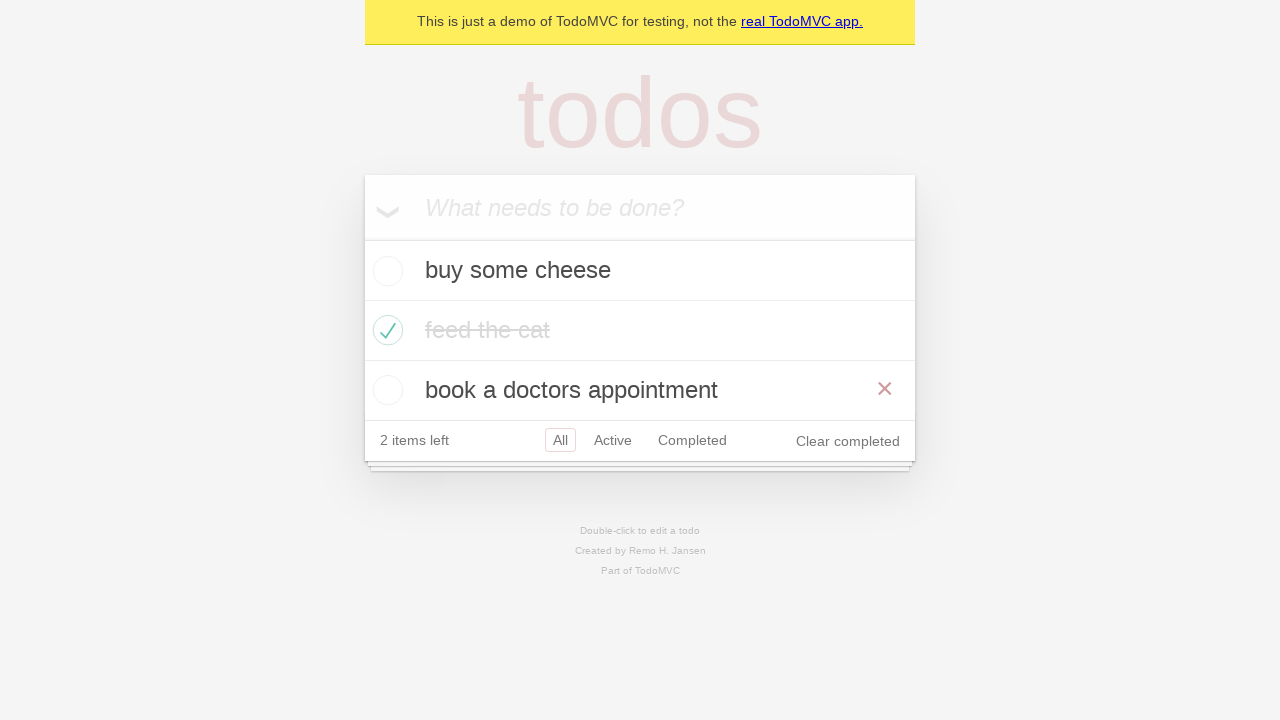

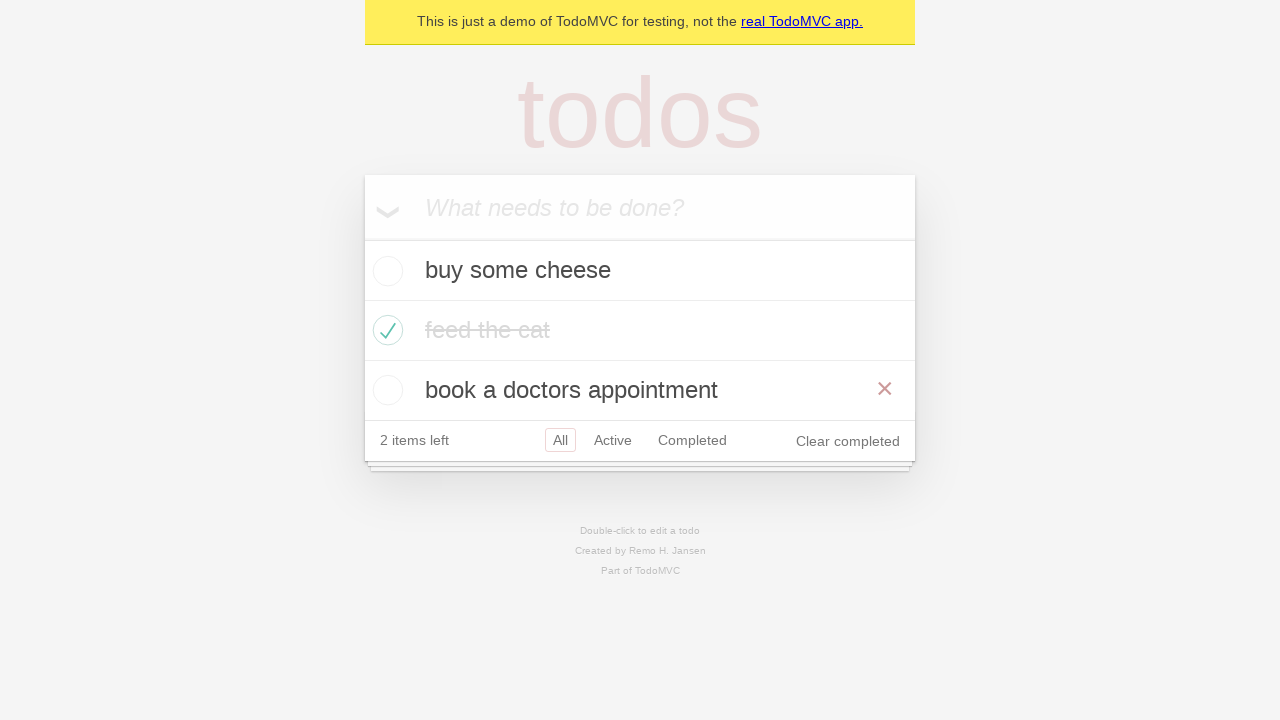